Navigates to an automation practice page, interacts with a table element to count rows and columns, and retrieves data from the third row

Starting URL: https://www.rahulshettyacademy.com/AutomationPractice/

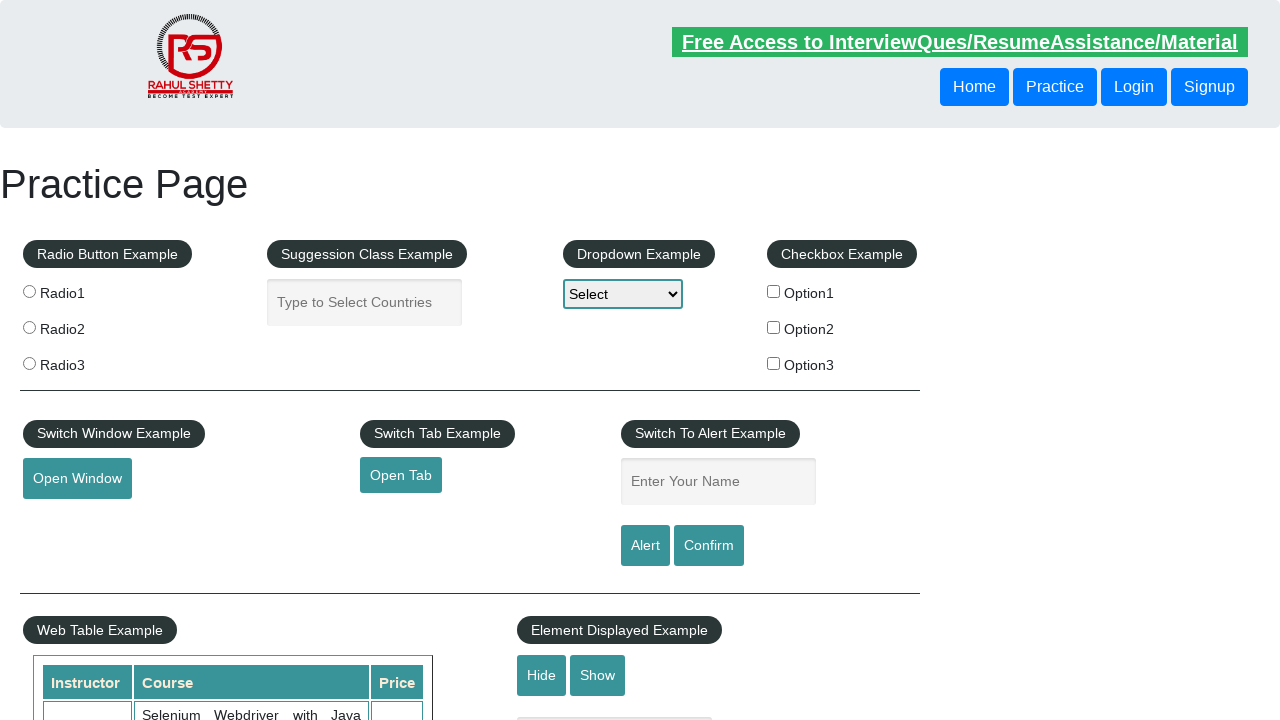

Waited for table element with id 'product' to load
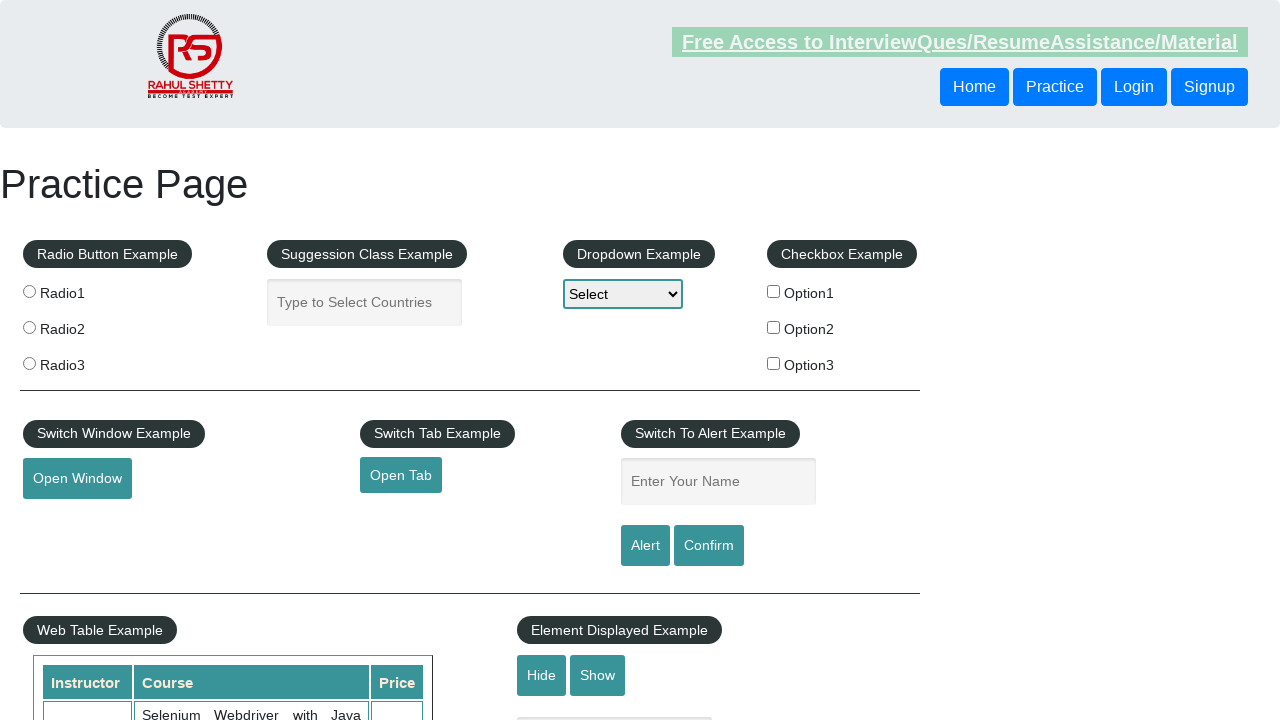

Counted table rows: 20 rows found
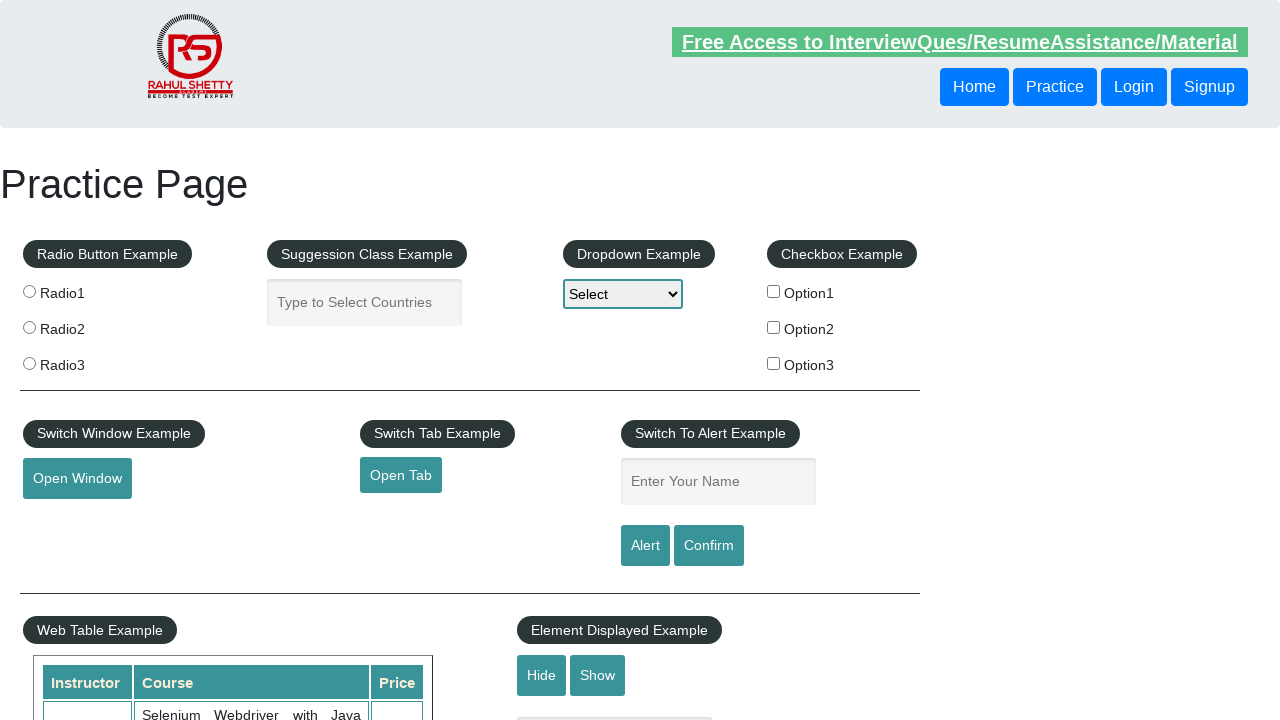

Counted table columns in third row: 7 columns found
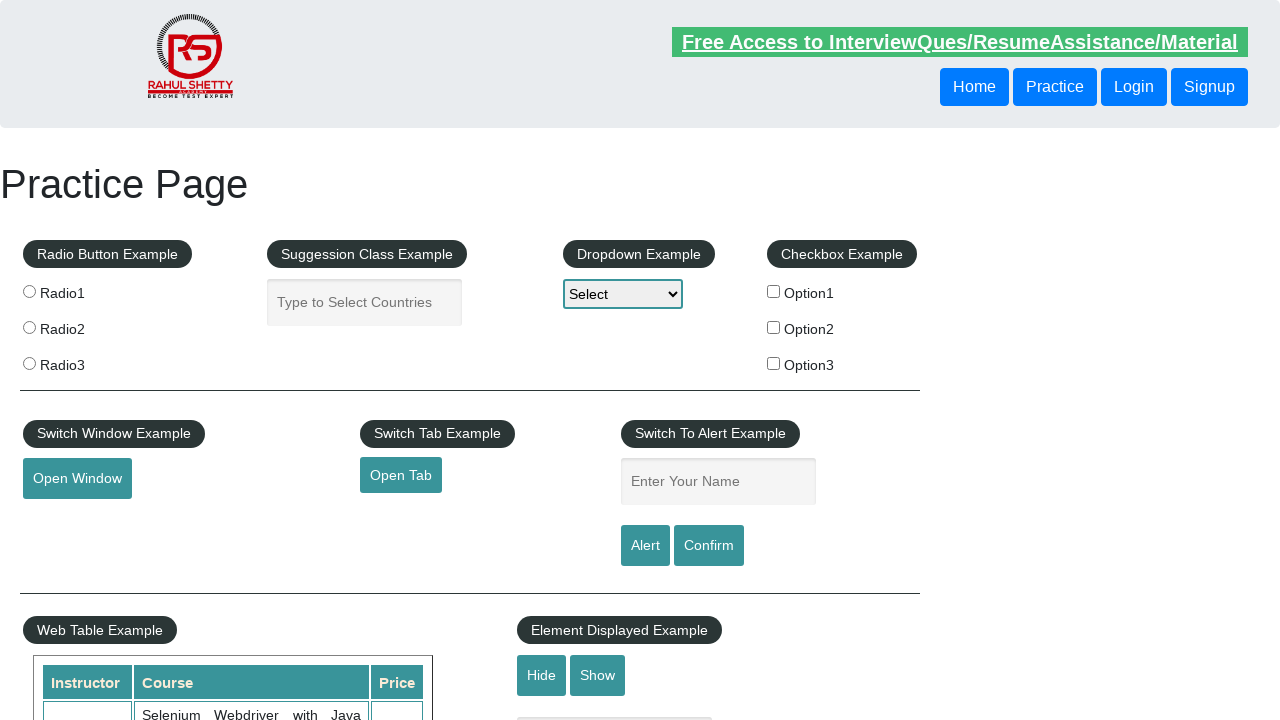

Retrieved all cells from the third row of the table
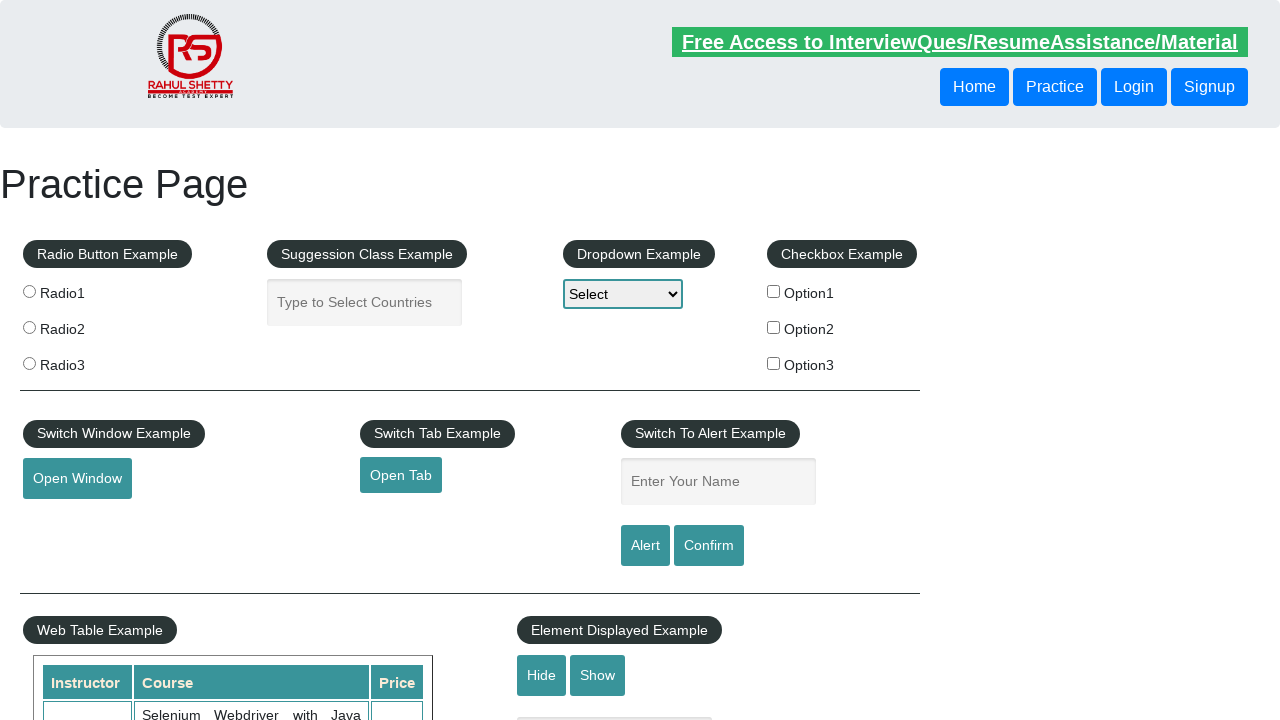

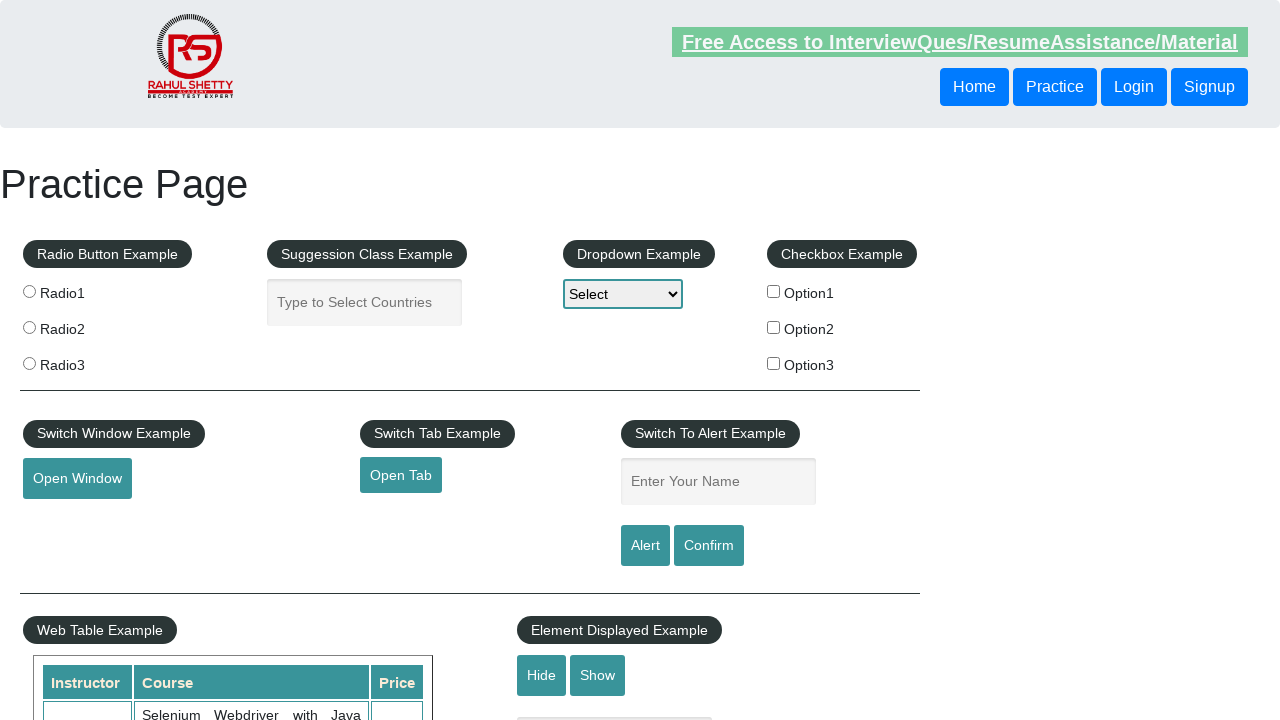